Tests selecting from a dropdown by iterating through all option elements and clicking the one that matches the desired text, then verifying the selection was made correctly.

Starting URL: https://the-internet.herokuapp.com/dropdown

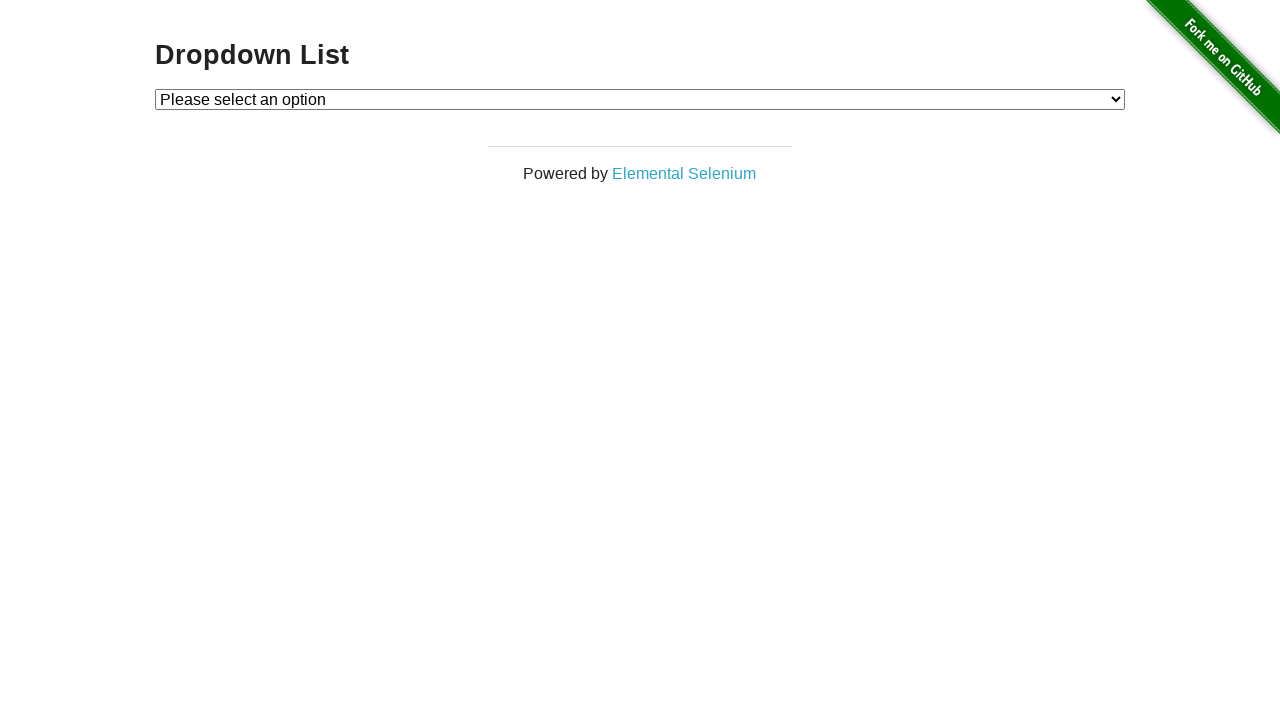

Waited for dropdown element to be present
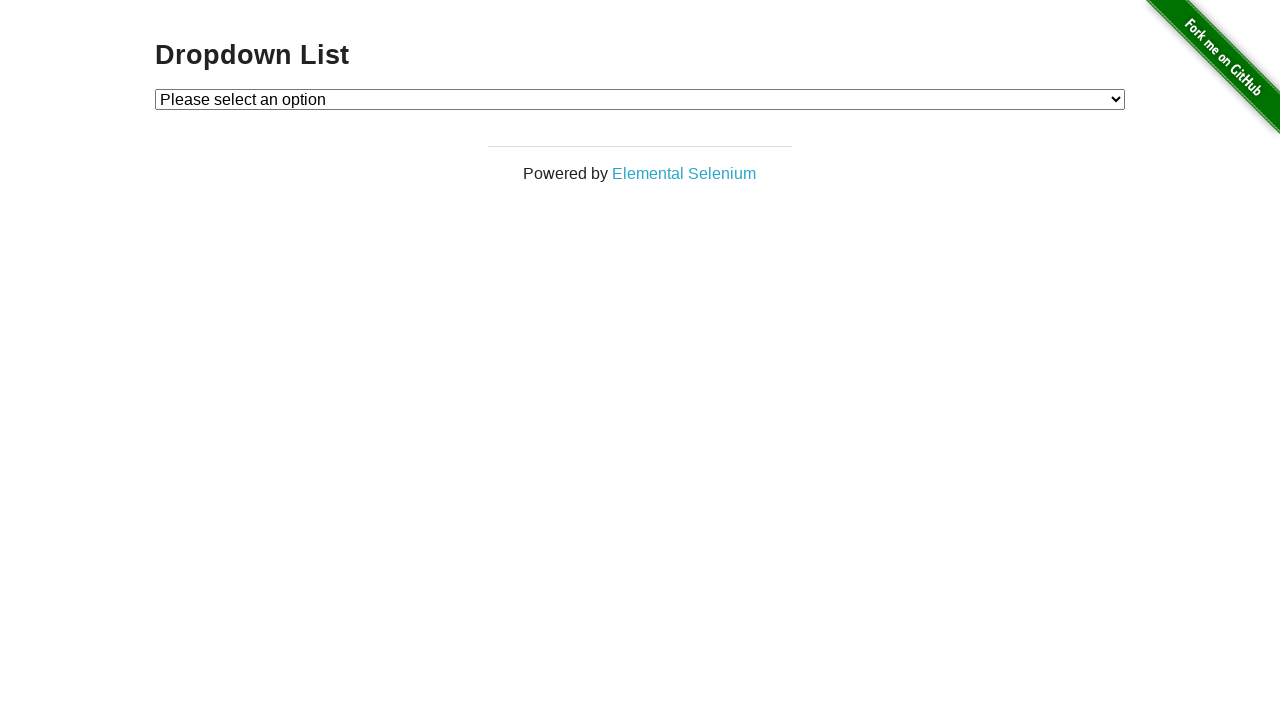

Selected 'Option 1' from dropdown on #dropdown
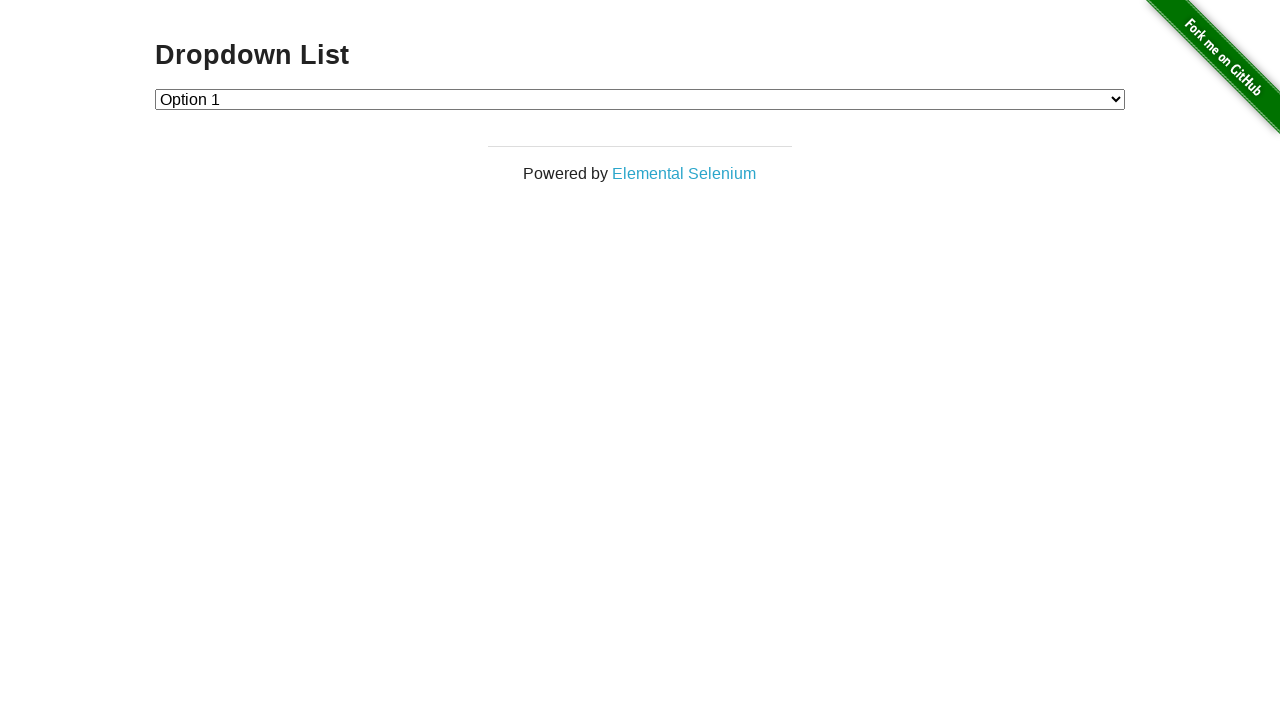

Retrieved selected dropdown value
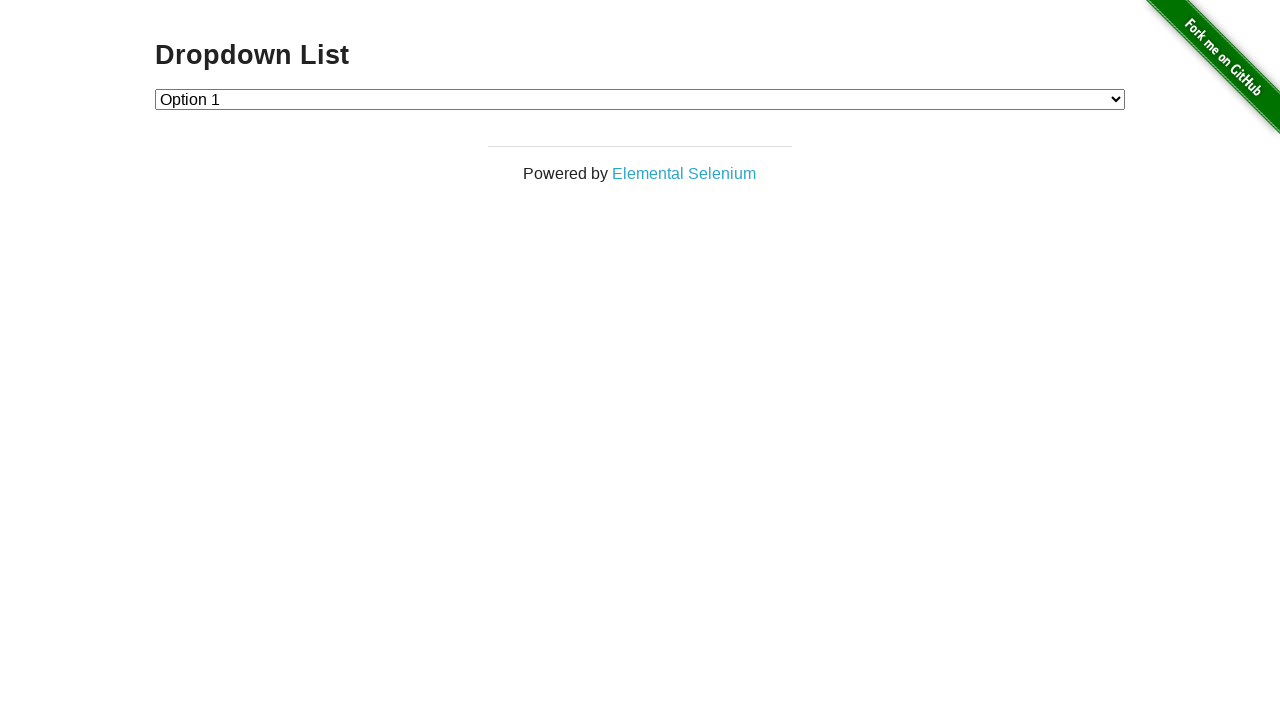

Verified that dropdown selection is correct (value = '1')
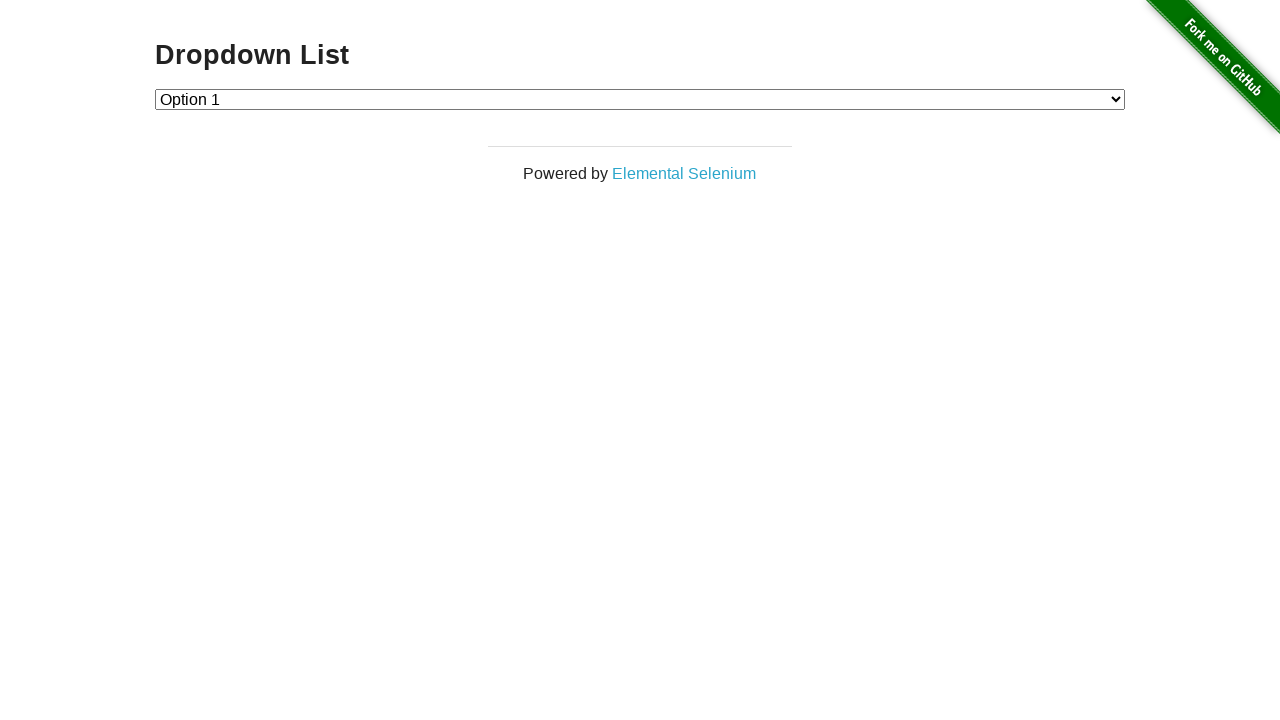

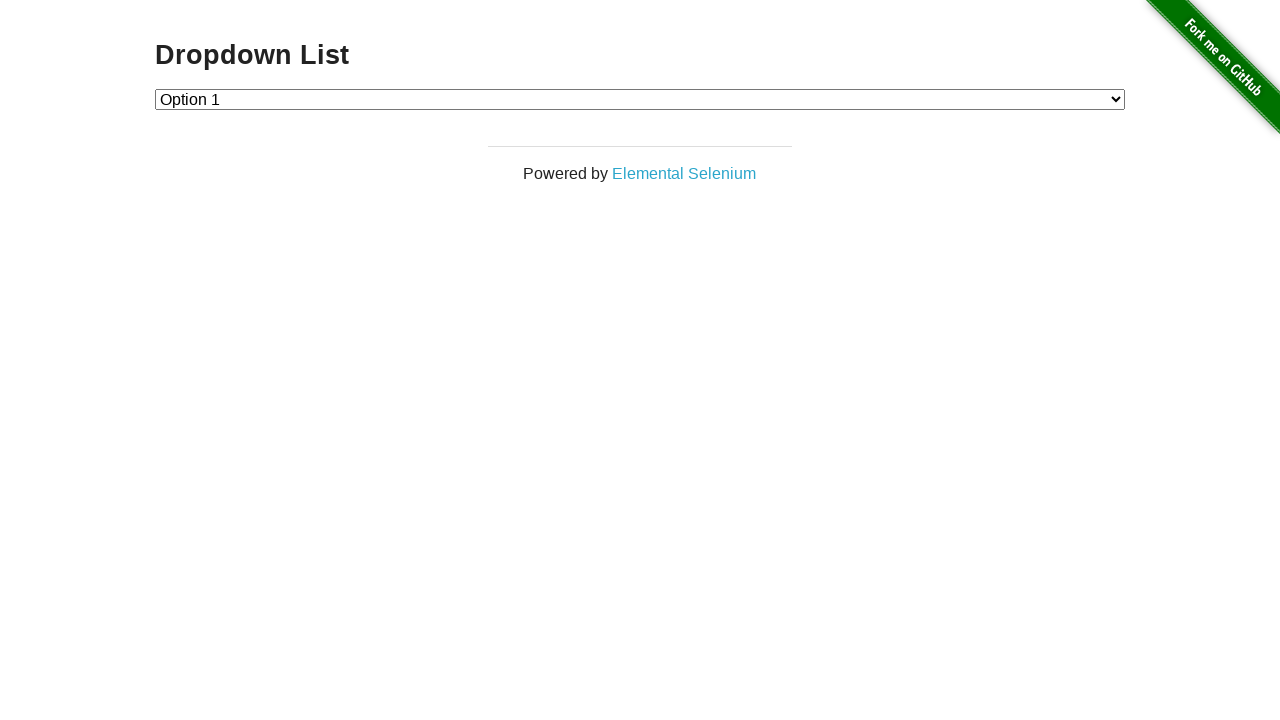